Tests Add/Remove Elements functionality by adding an element, verifying it appears, then removing it and verifying it's gone

Starting URL: http://the-internet.herokuapp.com/

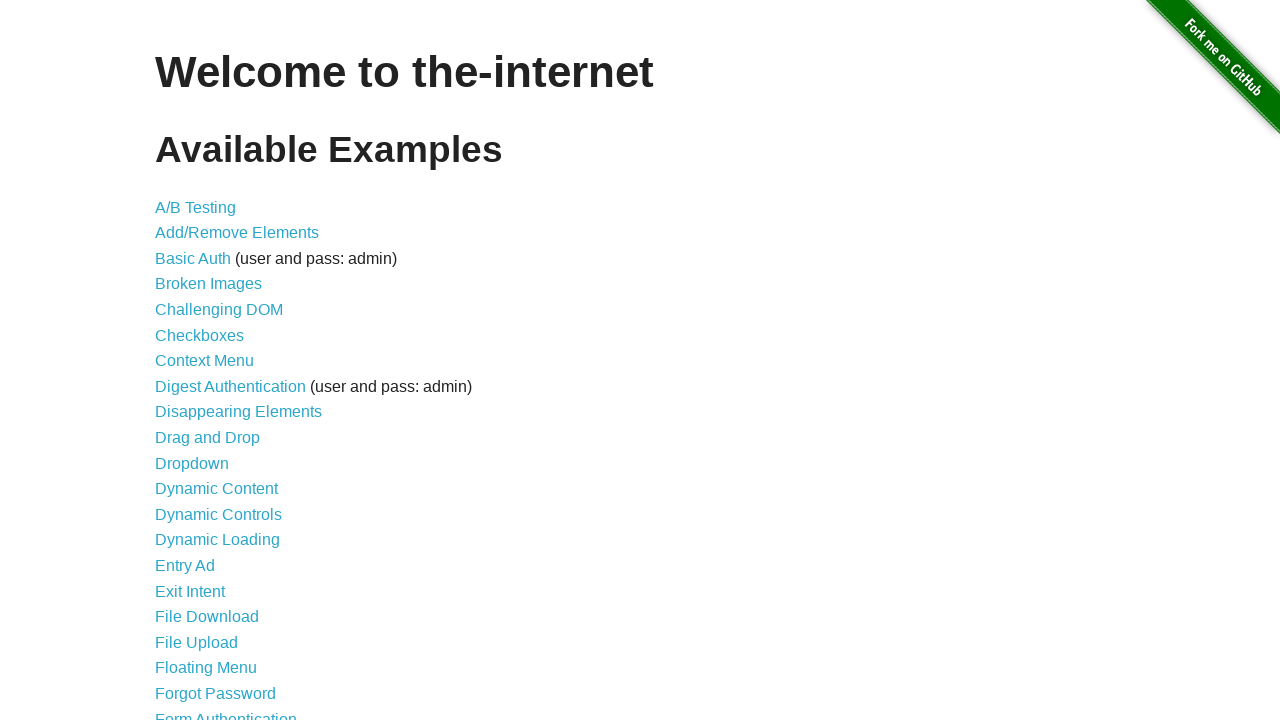

Clicked on Add/Remove Elements link at (237, 233) on text=Add/Remove Elements
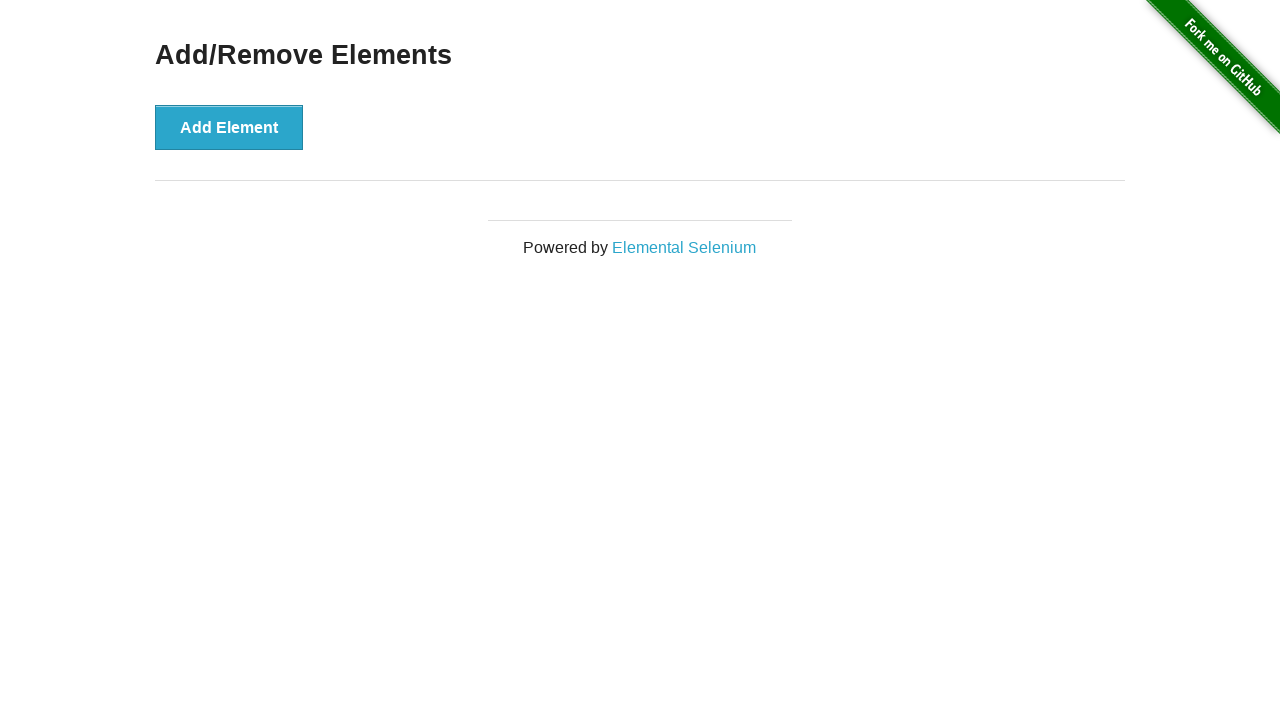

Clicked the Add Element button at (229, 127) on div.example > button
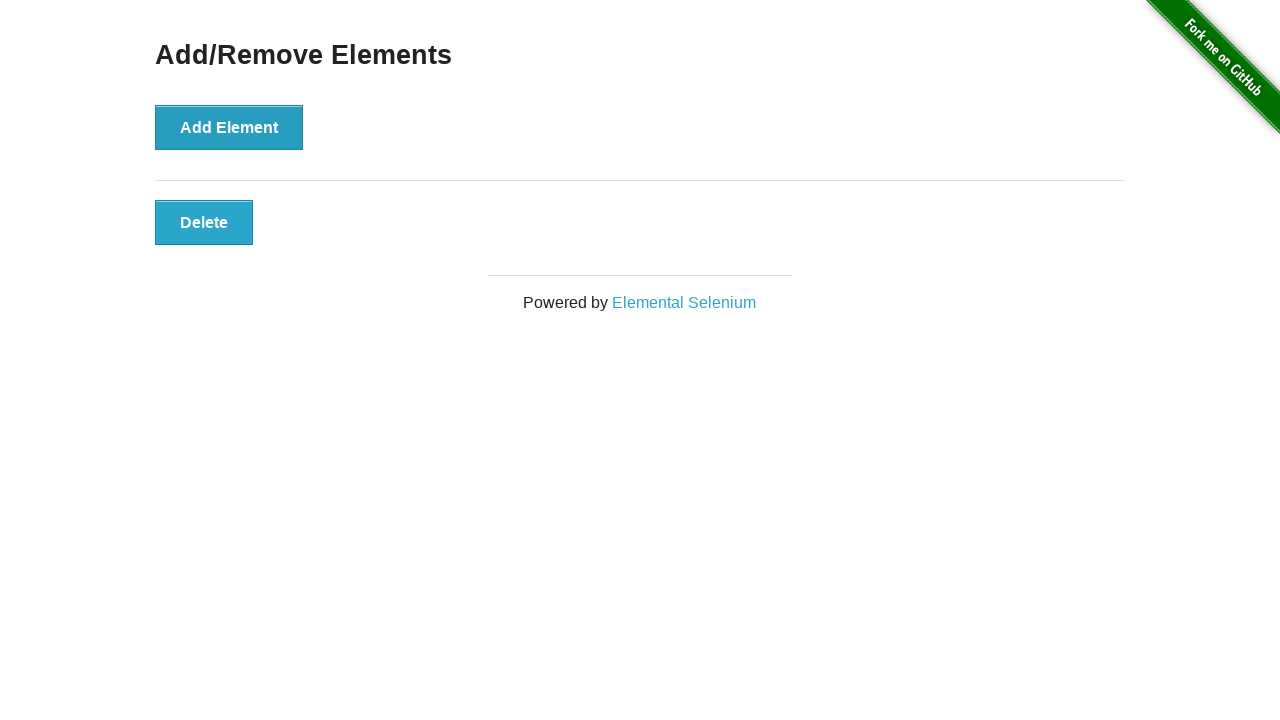

Delete button appeared after adding element
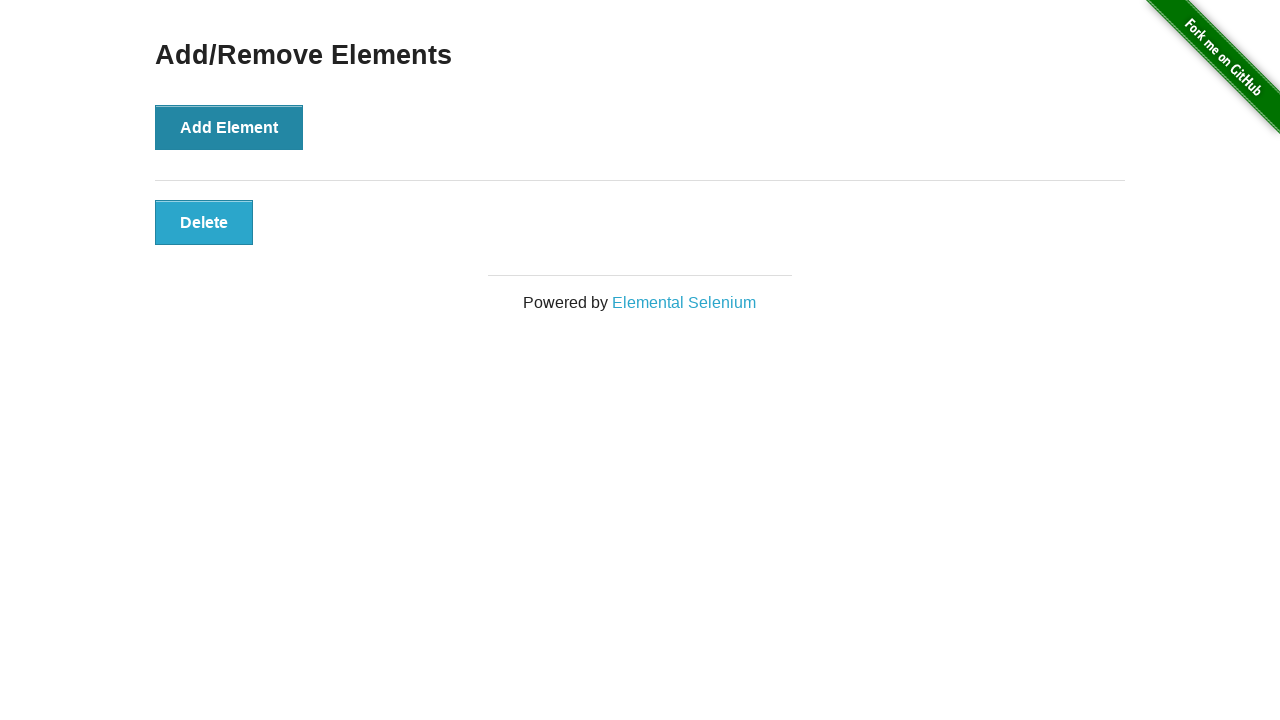

Clicked the Delete button to remove the element at (204, 222) on div#elements > button
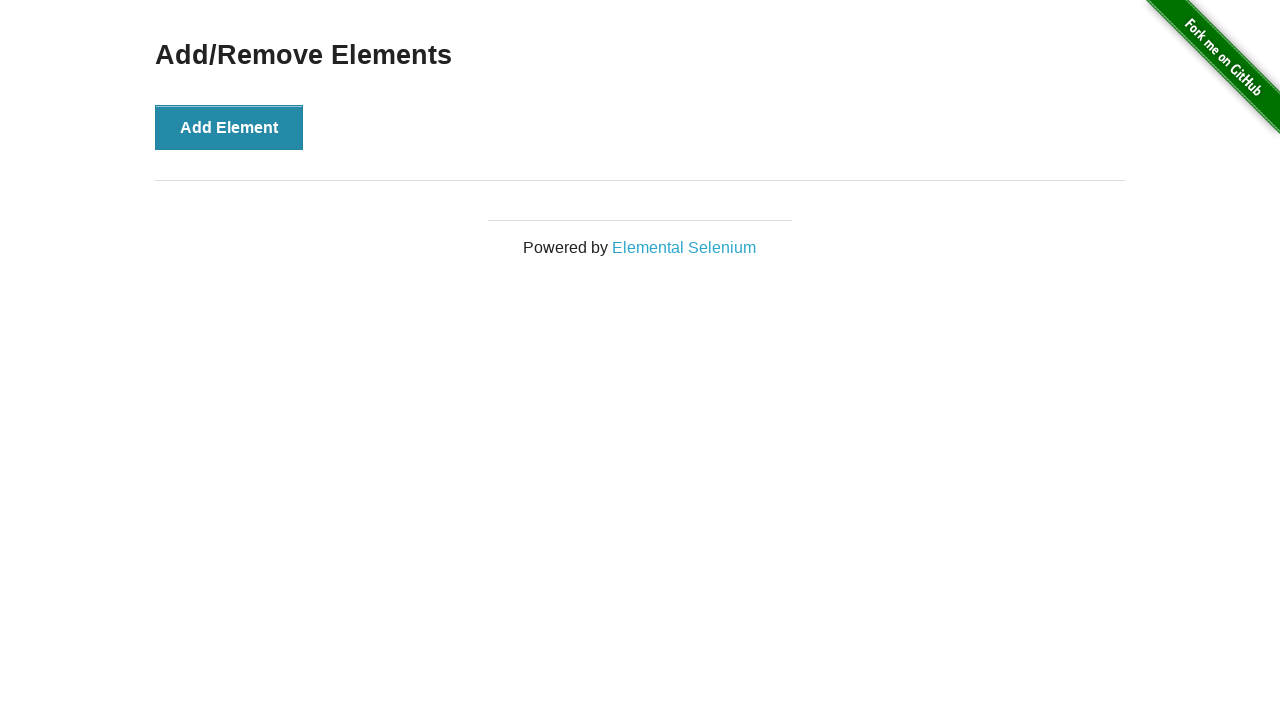

Verified the delete button is no longer present
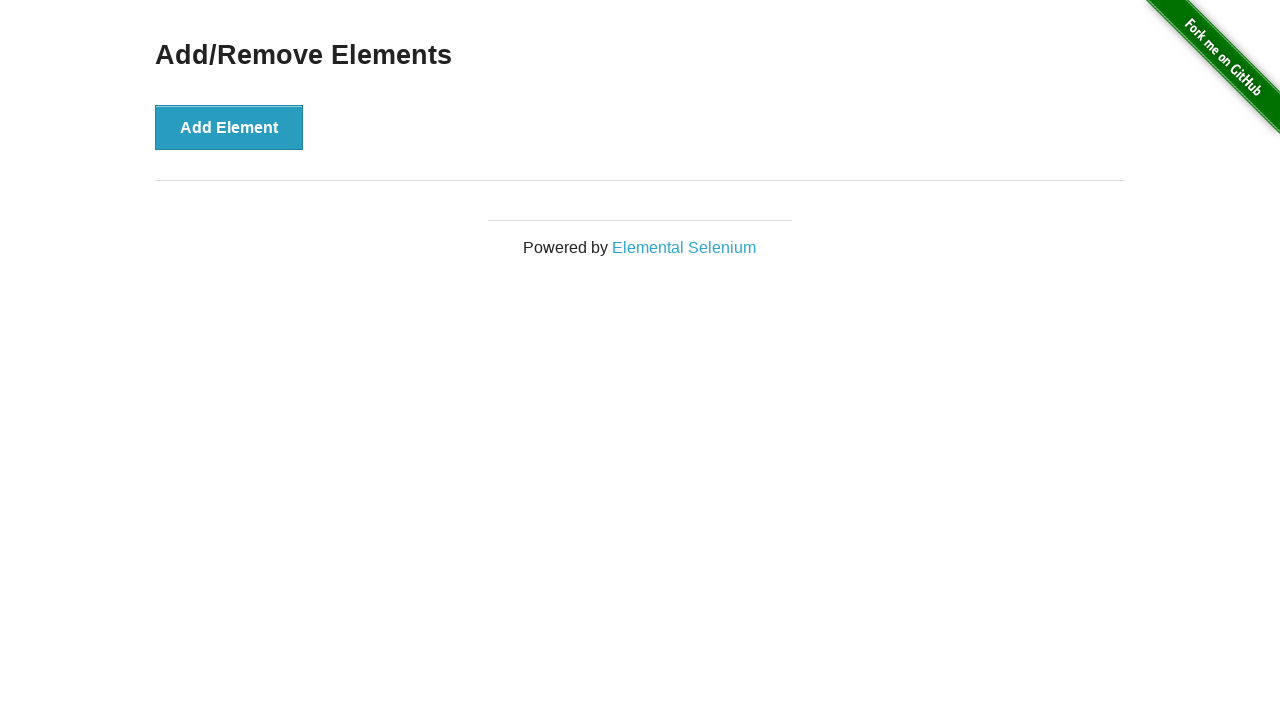

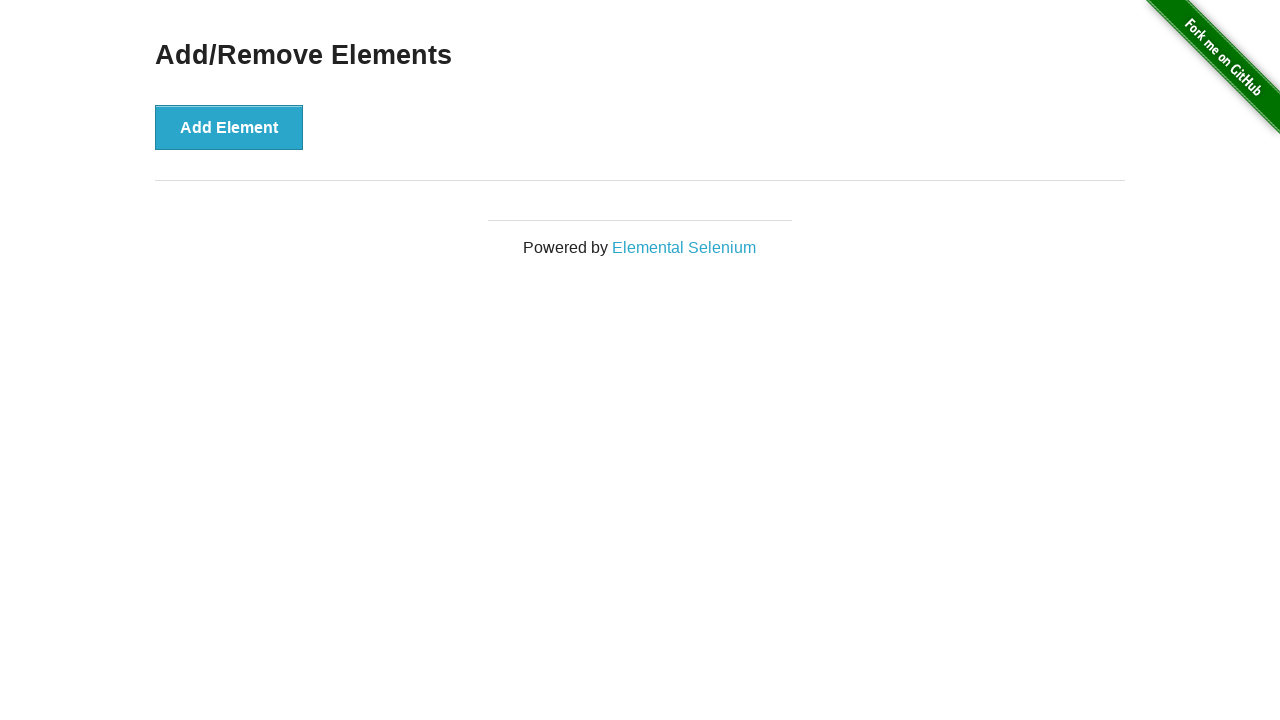